Tests the OrangeHRM free trial form by filling in the full name and business email fields

Starting URL: https://www.orangehrm.com/en/30-day-free-trial

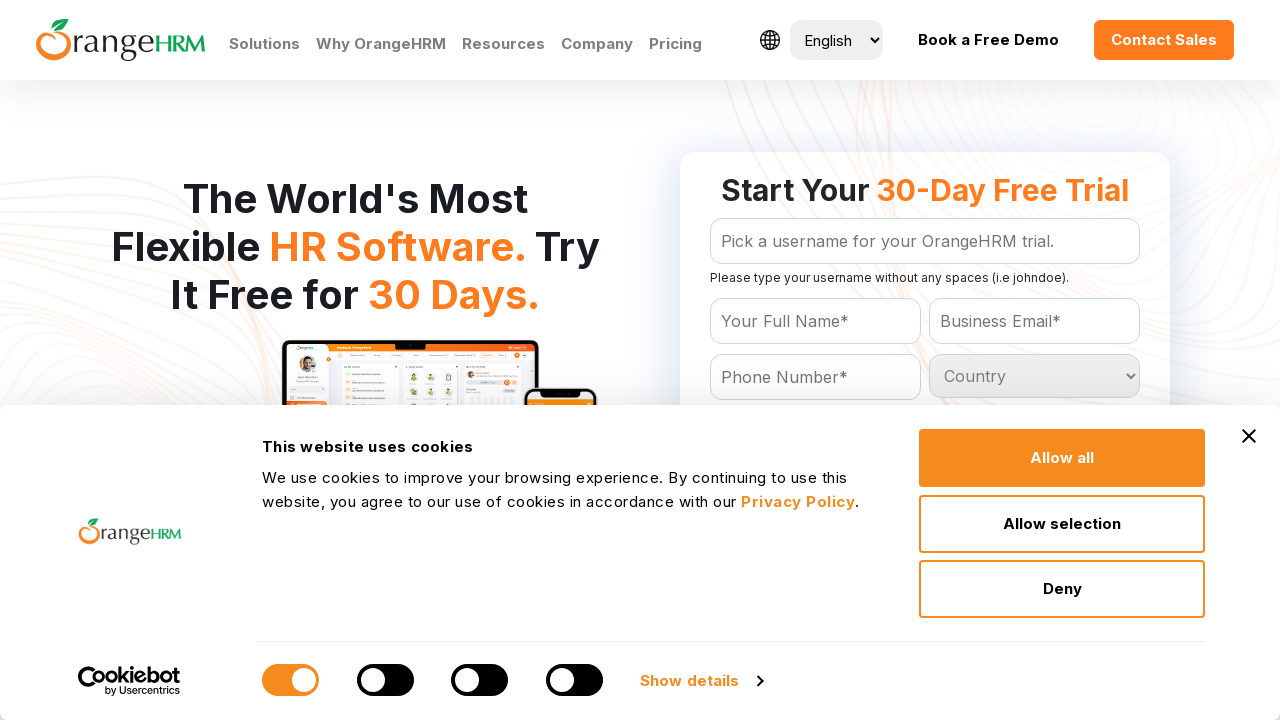

Filled full name field with 'BinAuto' on #Form_getForm_Name
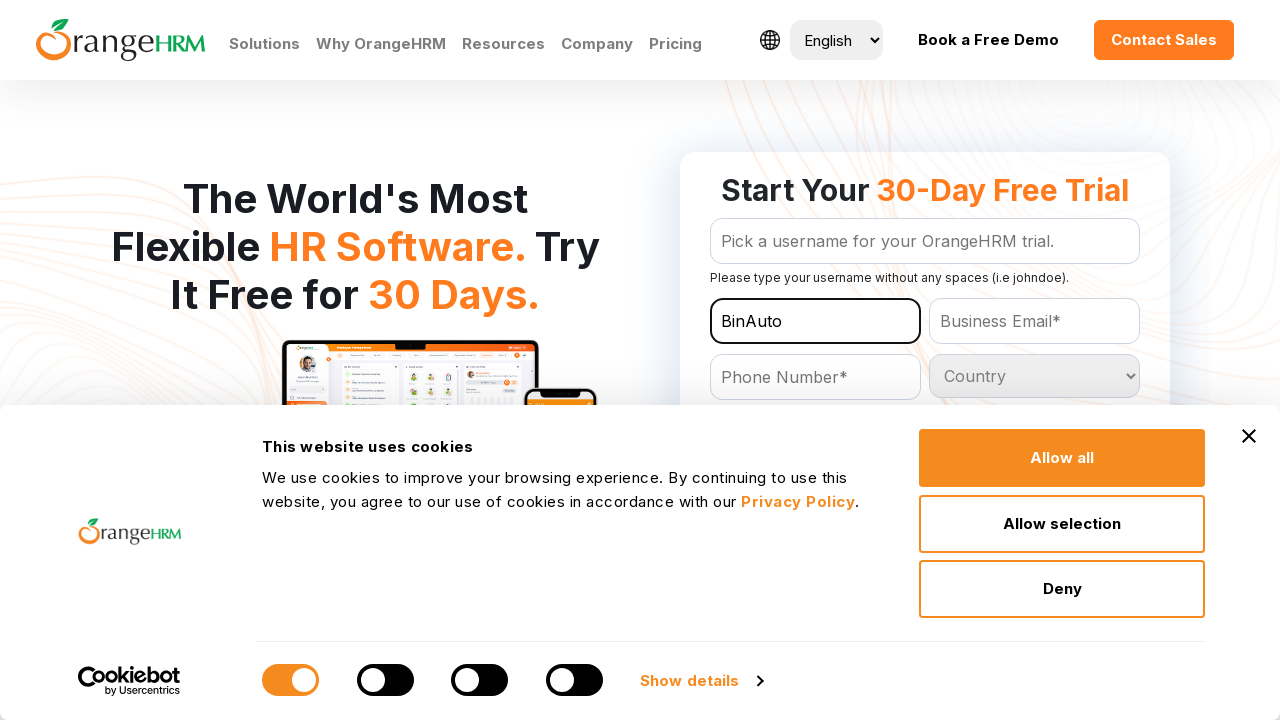

Filled business email field with 'binauto@appmail.com' on #Form_getForm_Email
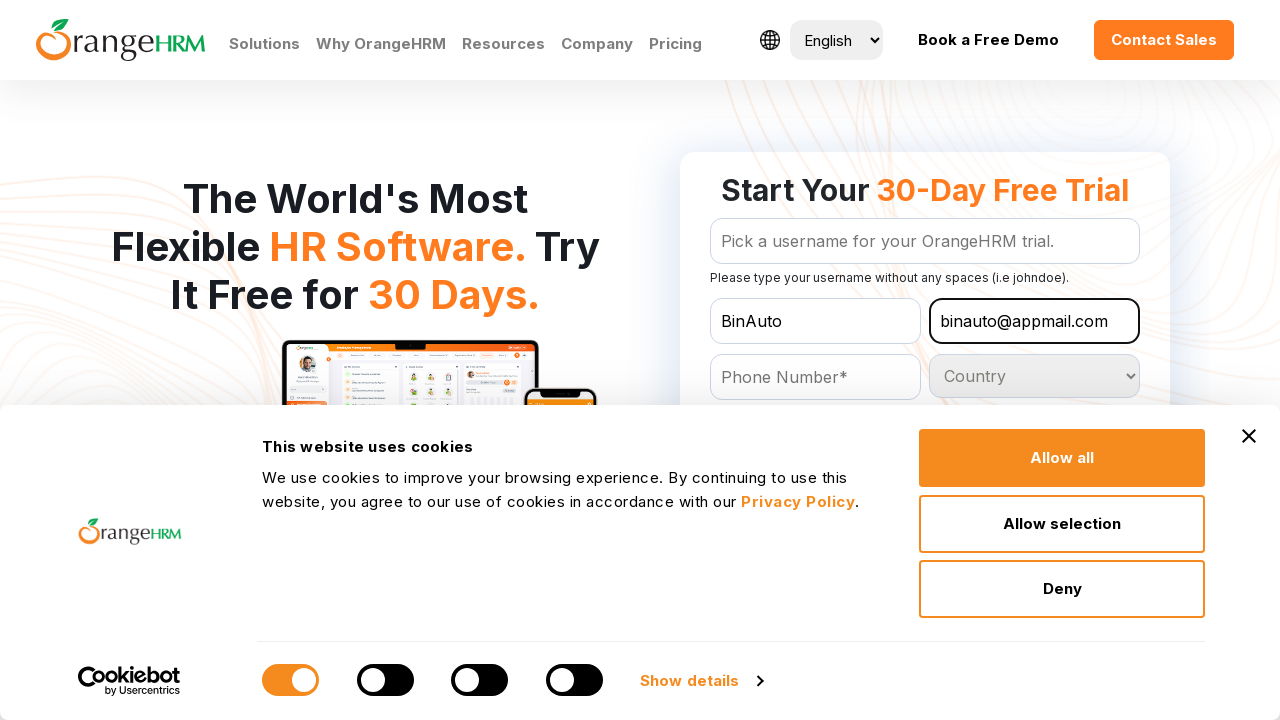

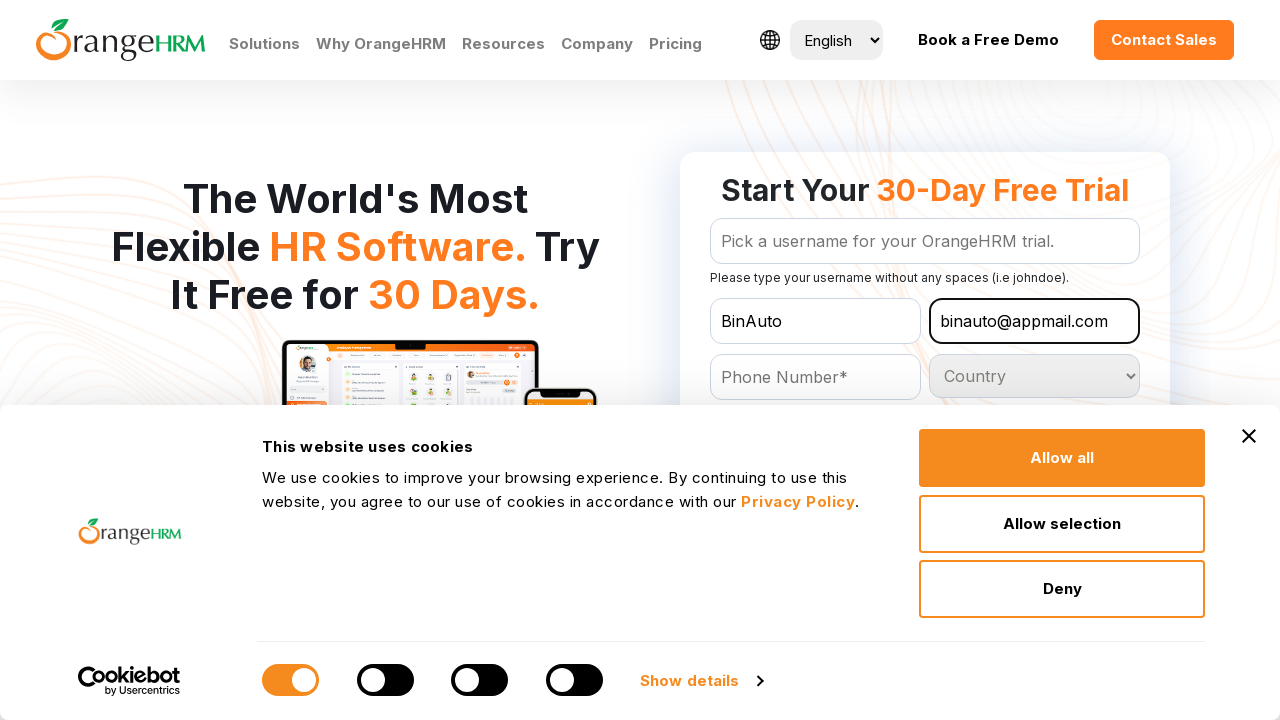